Tests table filtering by entering a search term and verifying that filtered results match the search criteria

Starting URL: https://rahulshettyacademy.com/seleniumPractise/#/offers

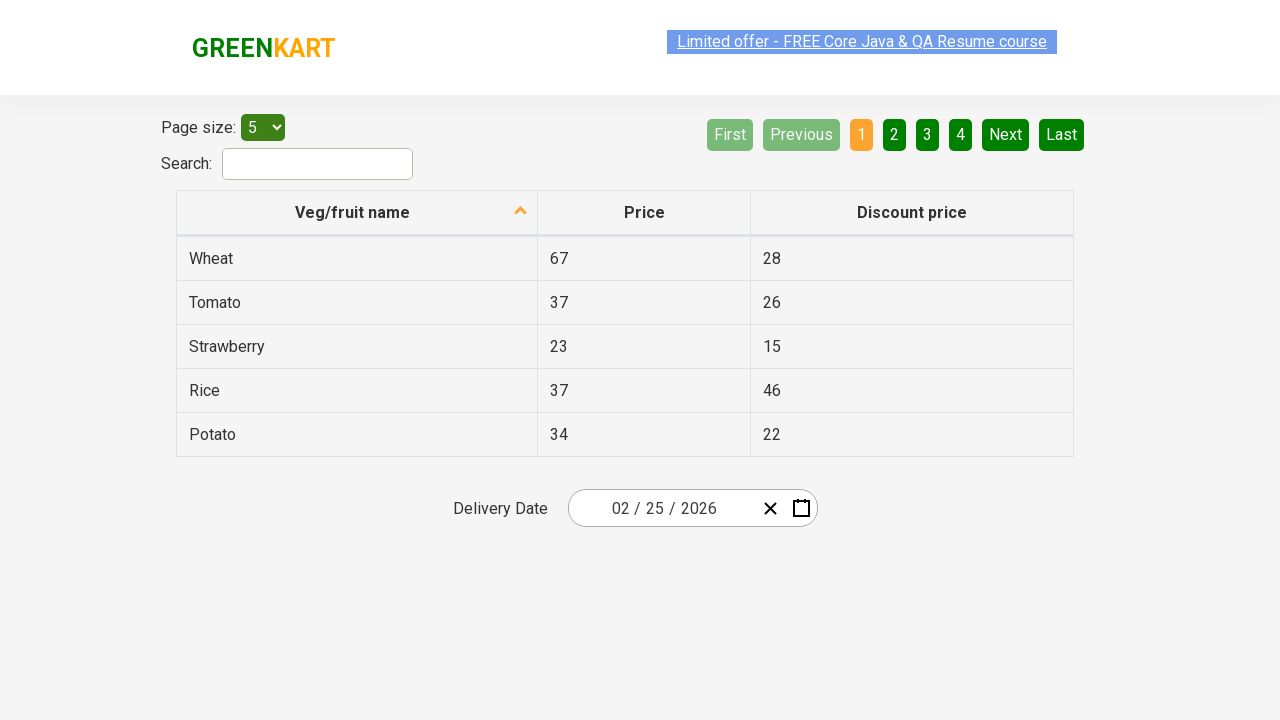

Filled search field with 'Banana' on #search-field
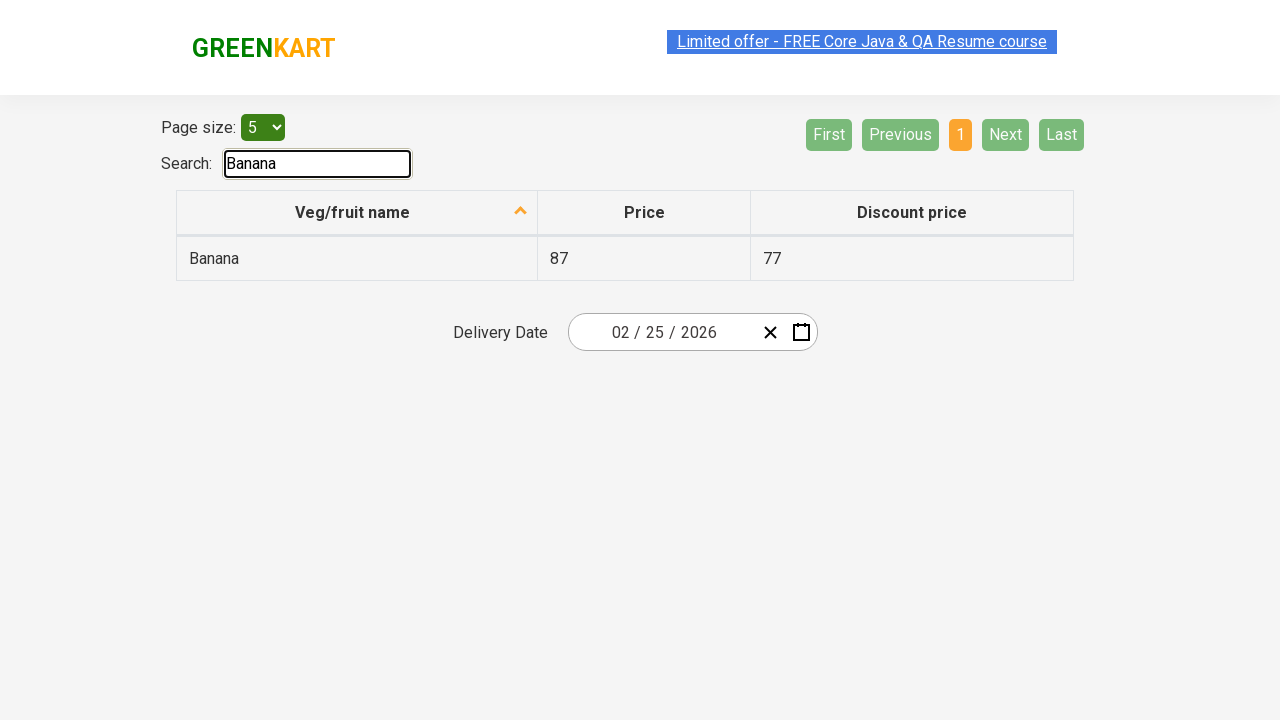

Waited 500ms for table to update after filtering
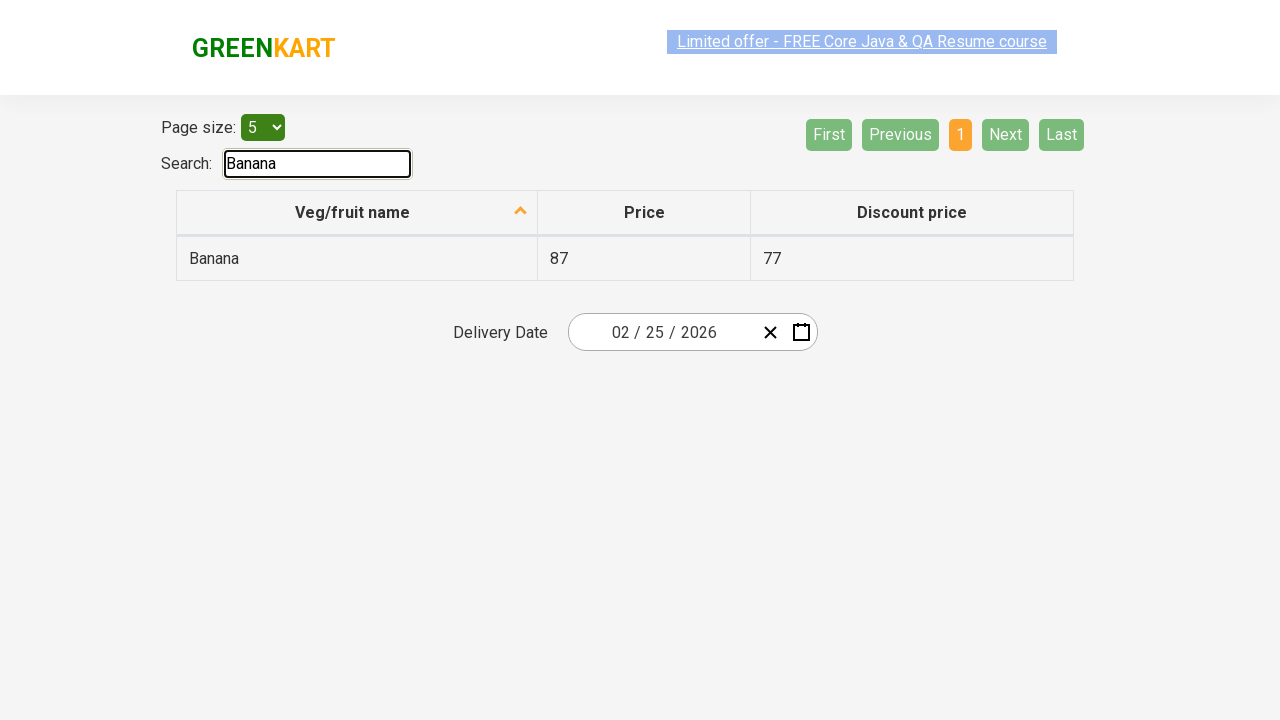

Retrieved all fruit name elements from table - found 1 items
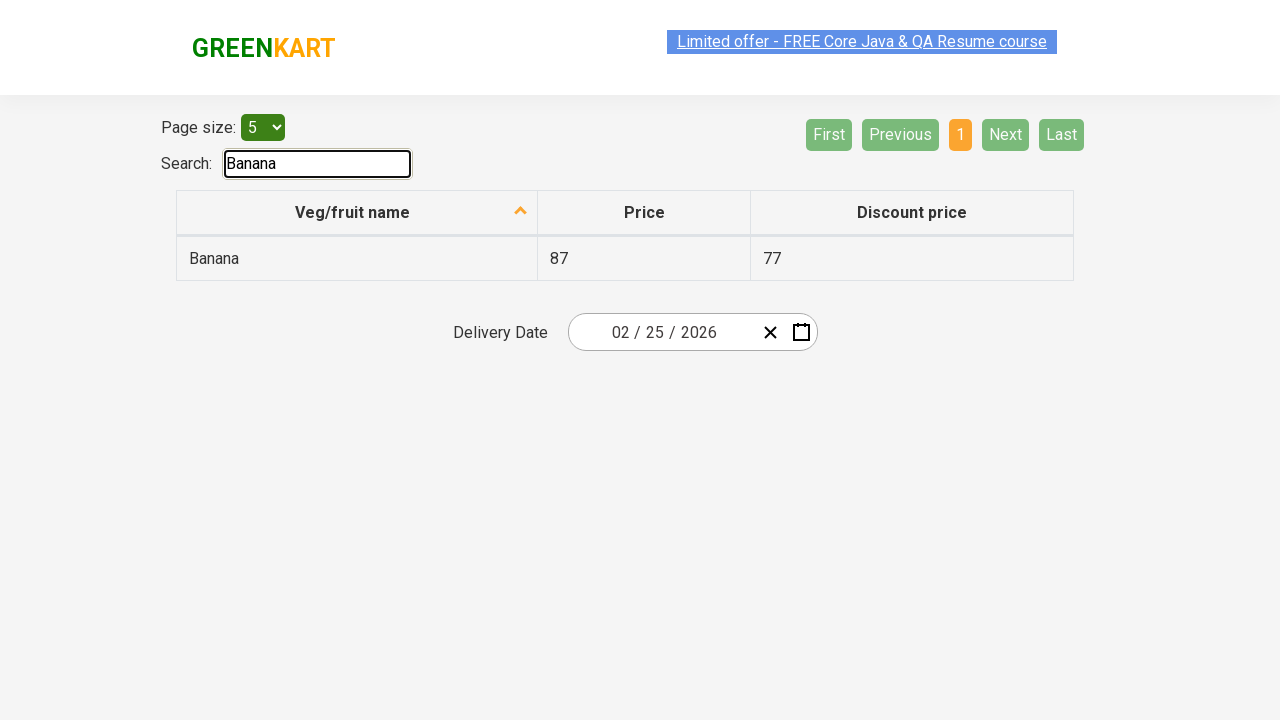

Filtered elements to those containing 'Banana' - 1 items match
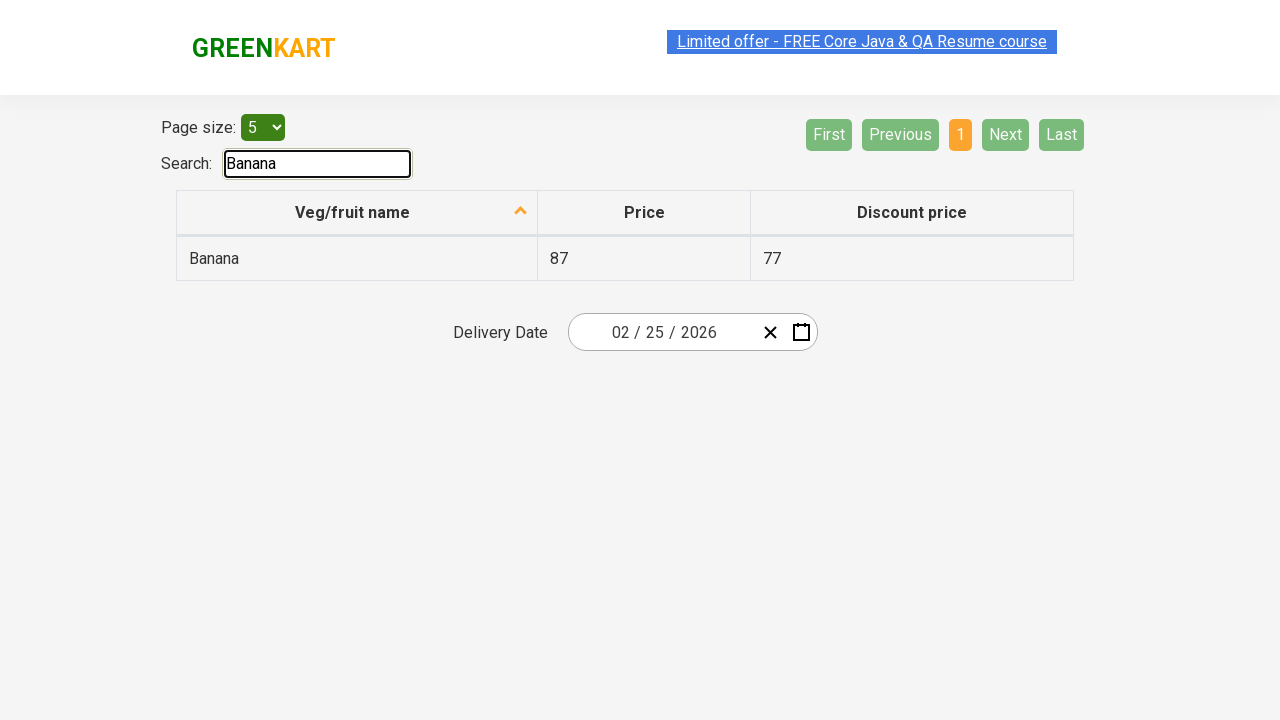

Verified filter correctness: all 1 displayed items contain 'Banana'
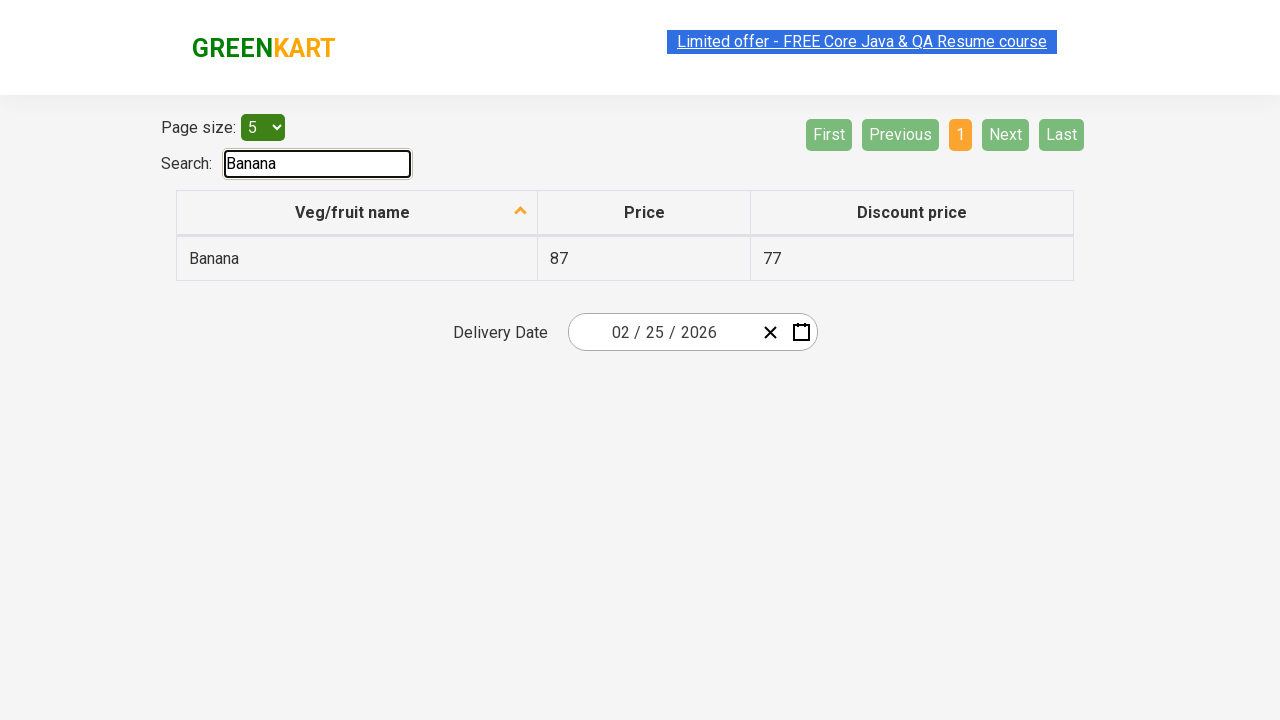

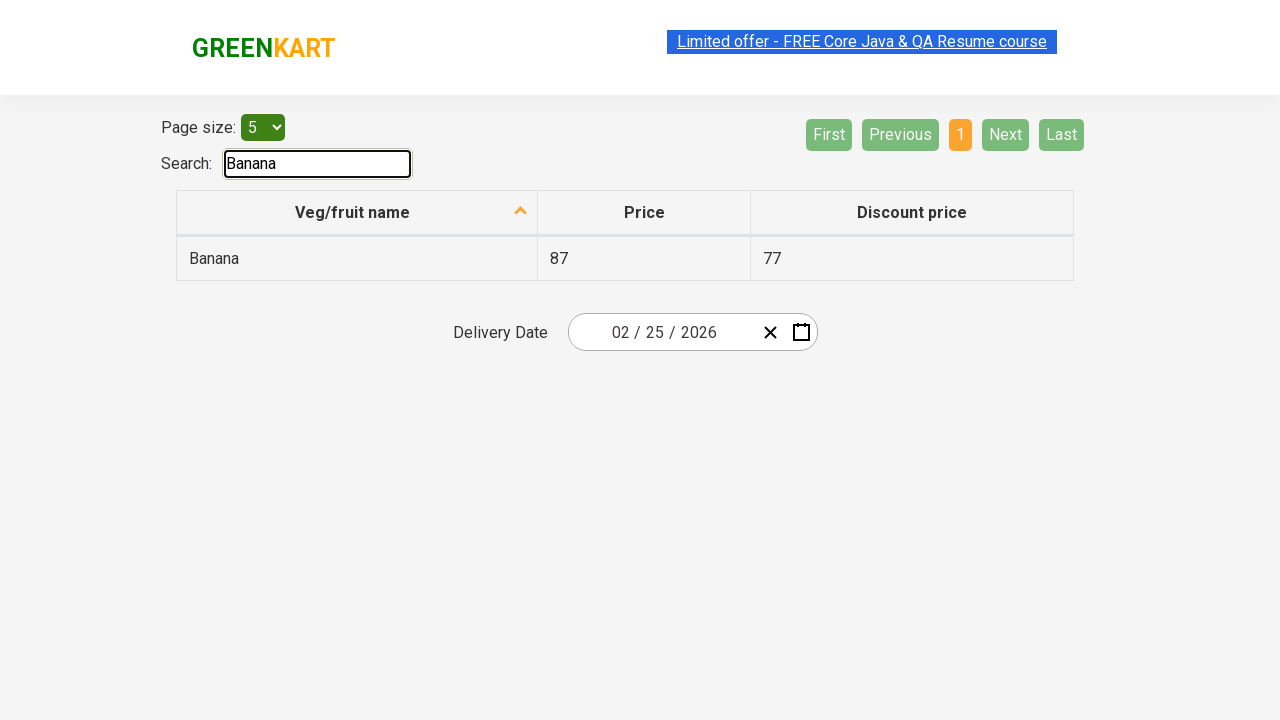